Tests selecting a state from a dropdown menu and verifies the selection

Starting URL: https://app.cloudqa.io/home/AutomationPracticeForm

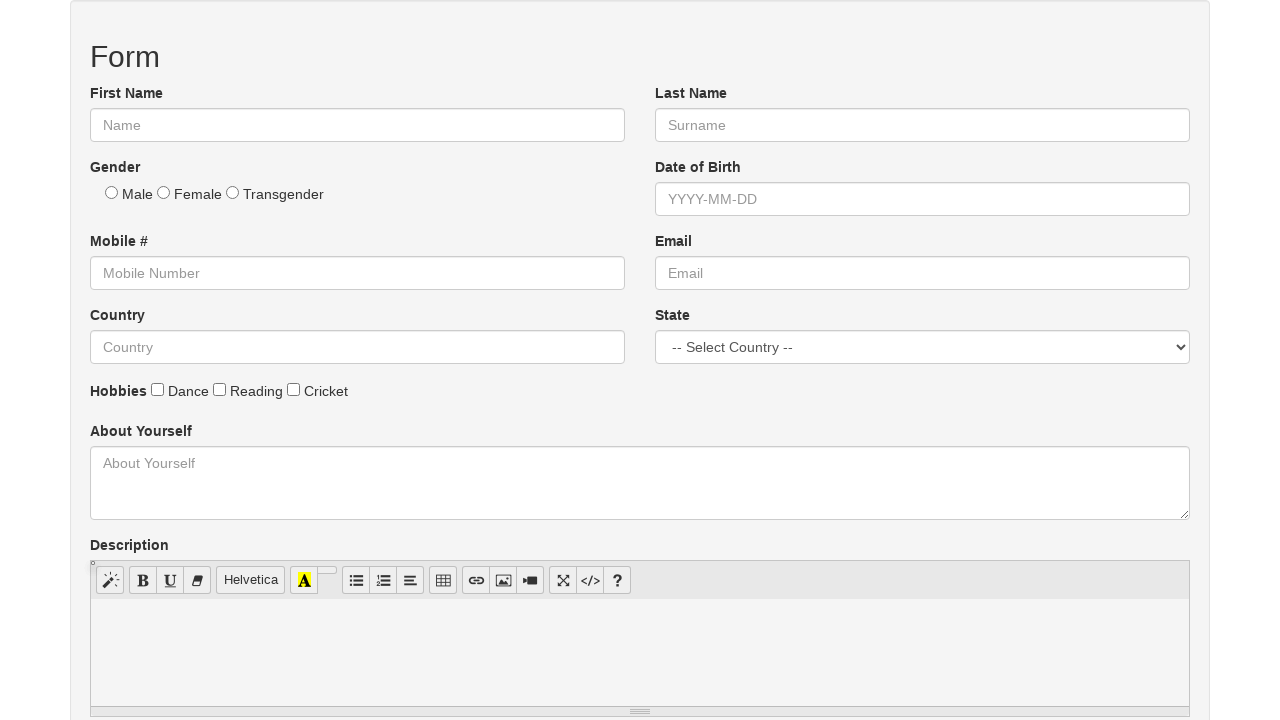

Navigated to Automation Practice Form page
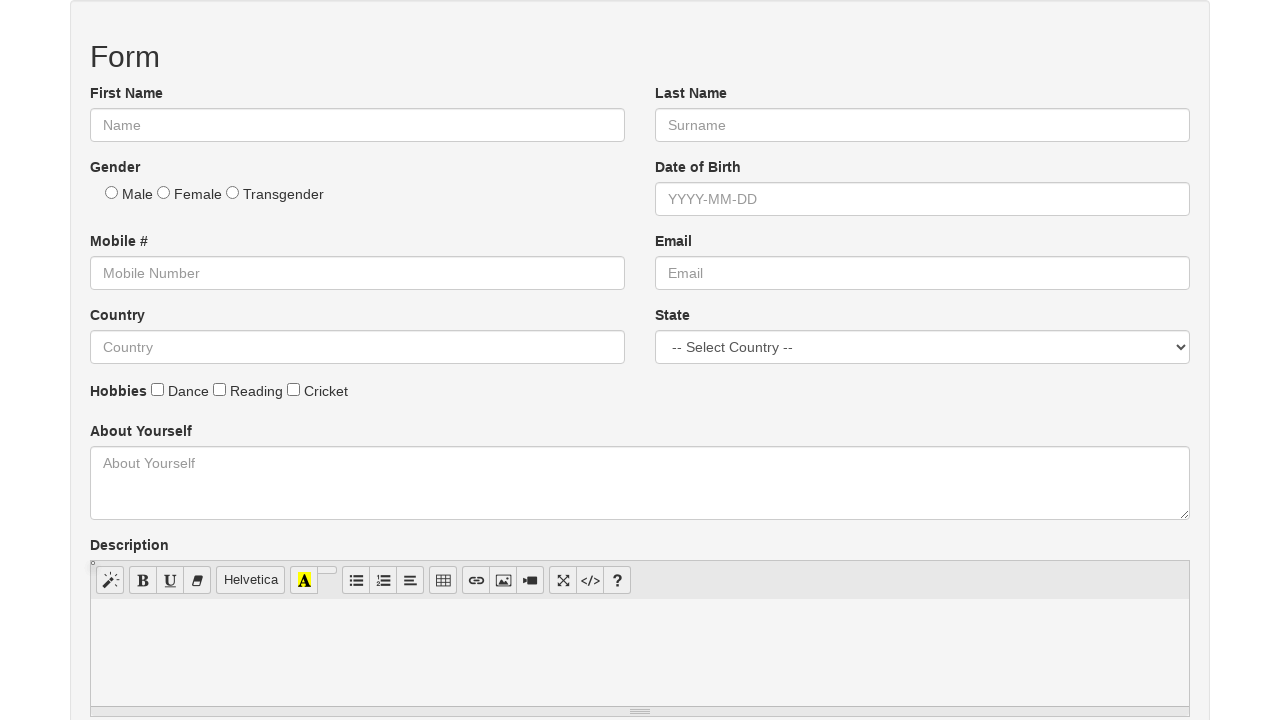

Selected 'Australia' from the state dropdown on #state
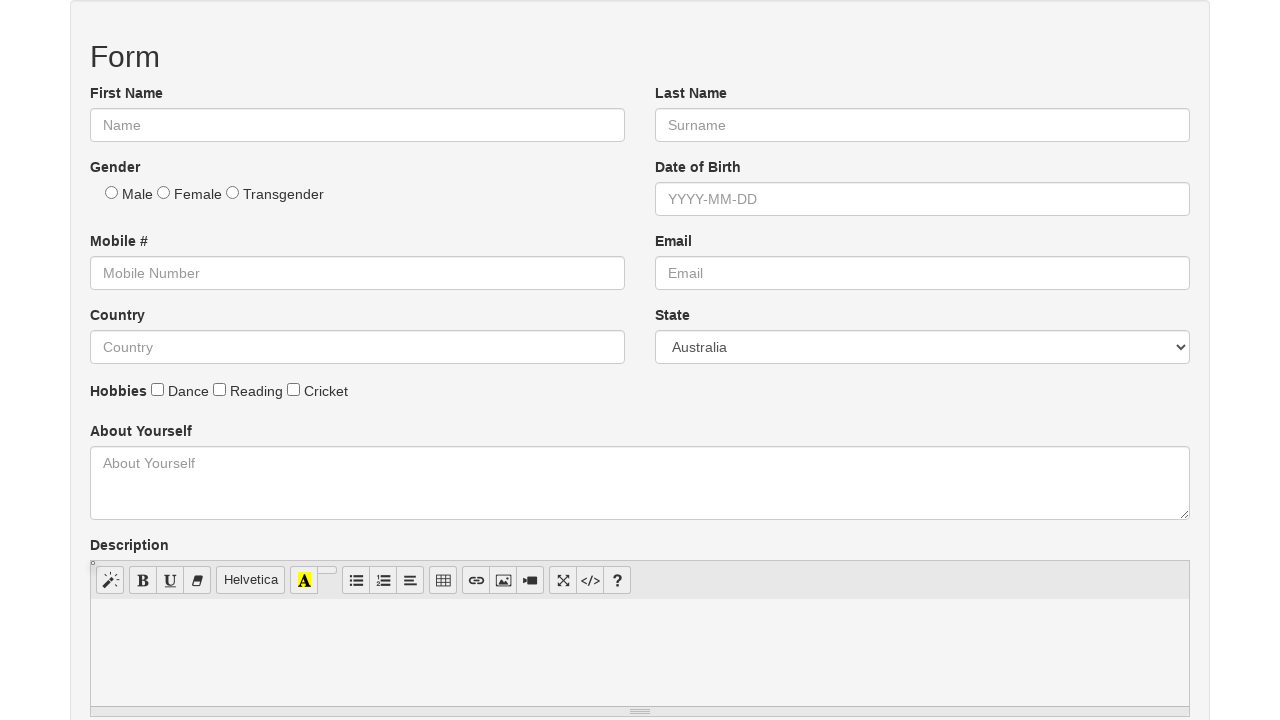

Verified that 'Australia' is selected in the state dropdown
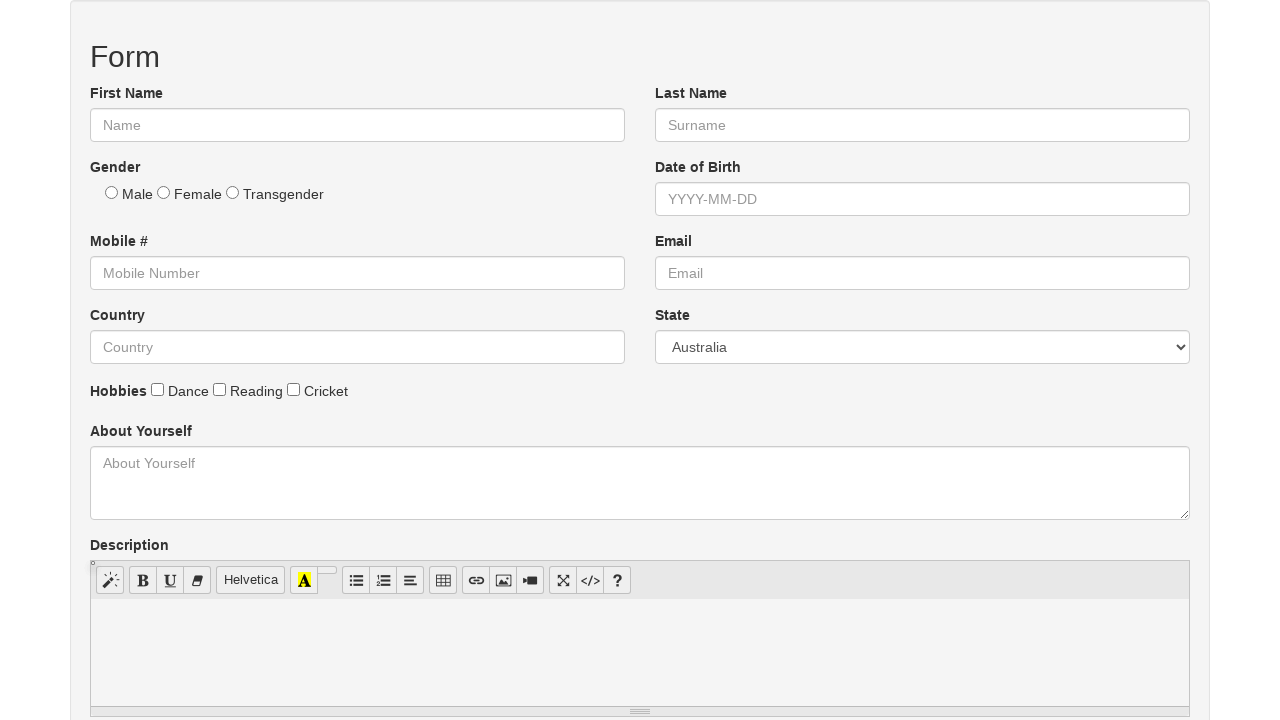

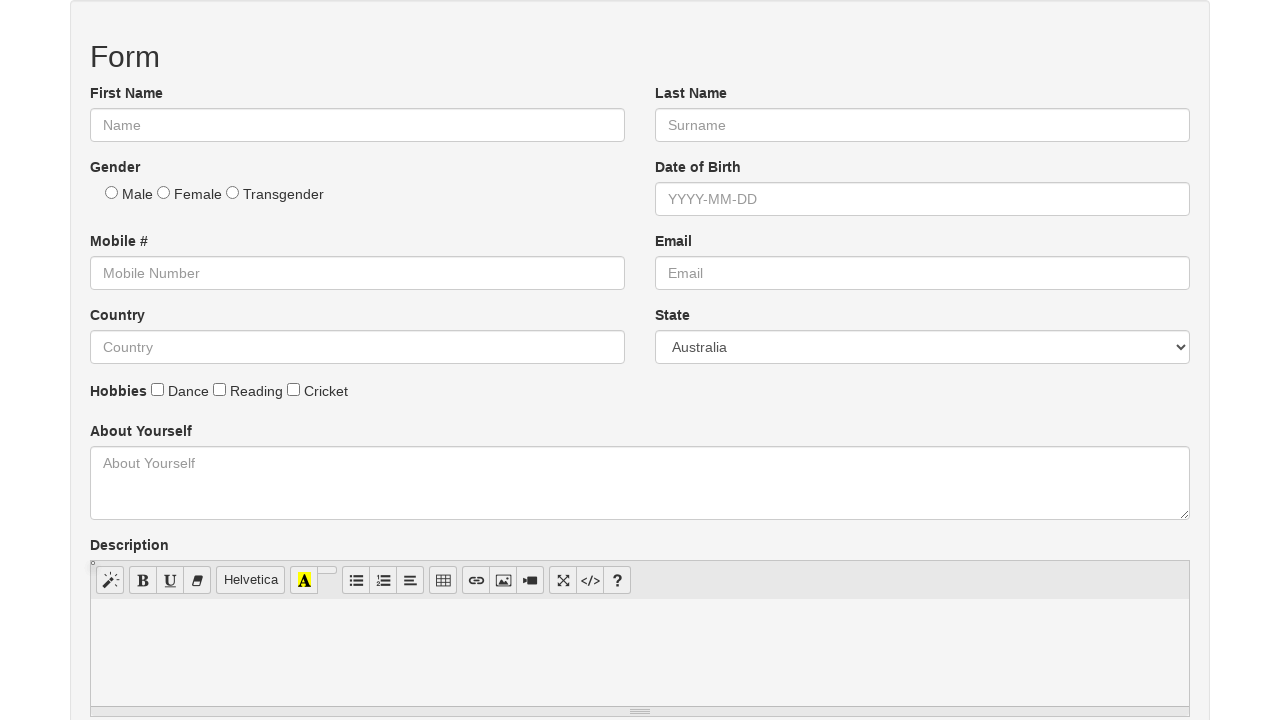